Tests multi-select dropdown functionality by switching to an iframe and selecting multiple car options from a list

Starting URL: https://www.w3schools.com/tags/tryit.asp?filename=tryhtml_select_multiple

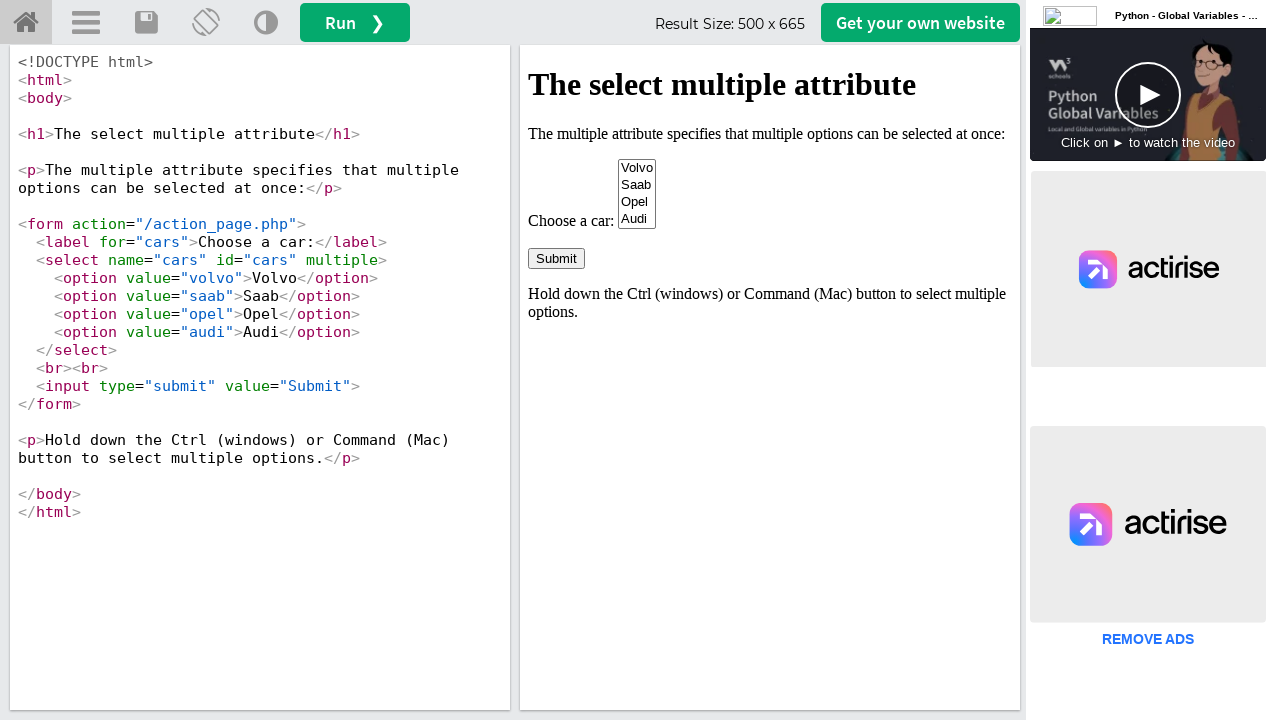

Located iframe with id 'iframeResult'
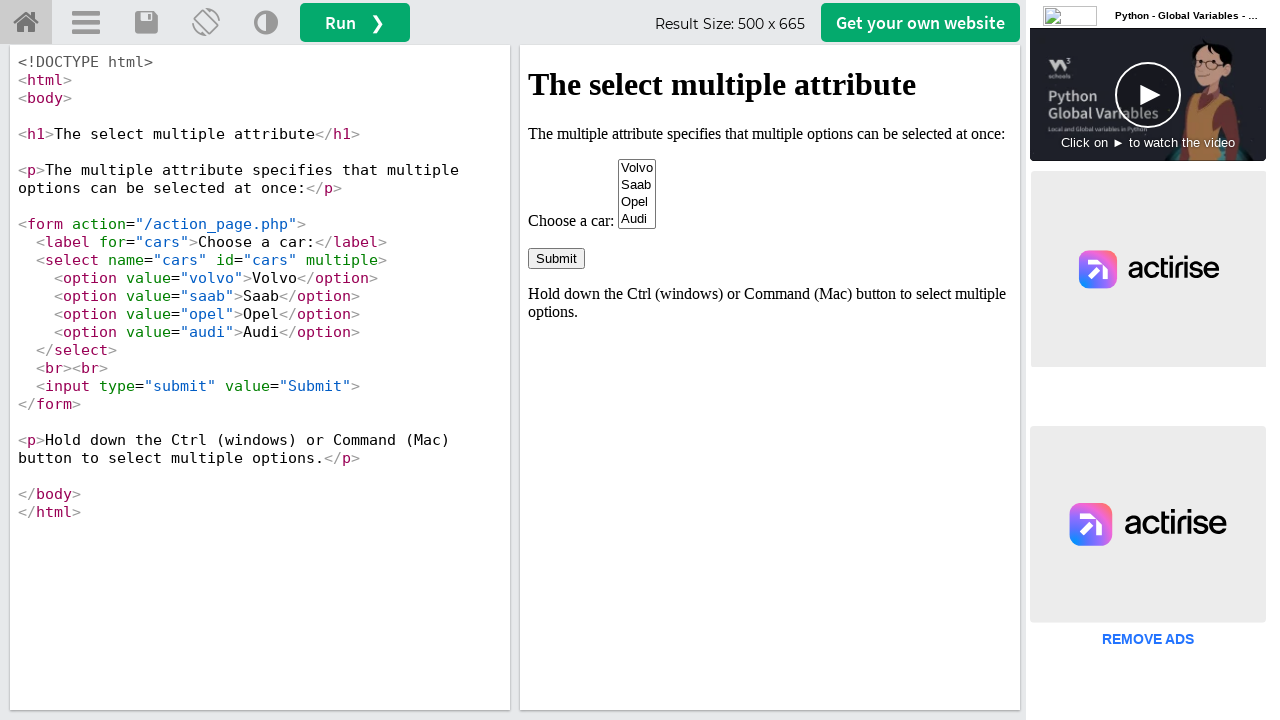

Located multi-select dropdown element with name 'cars'
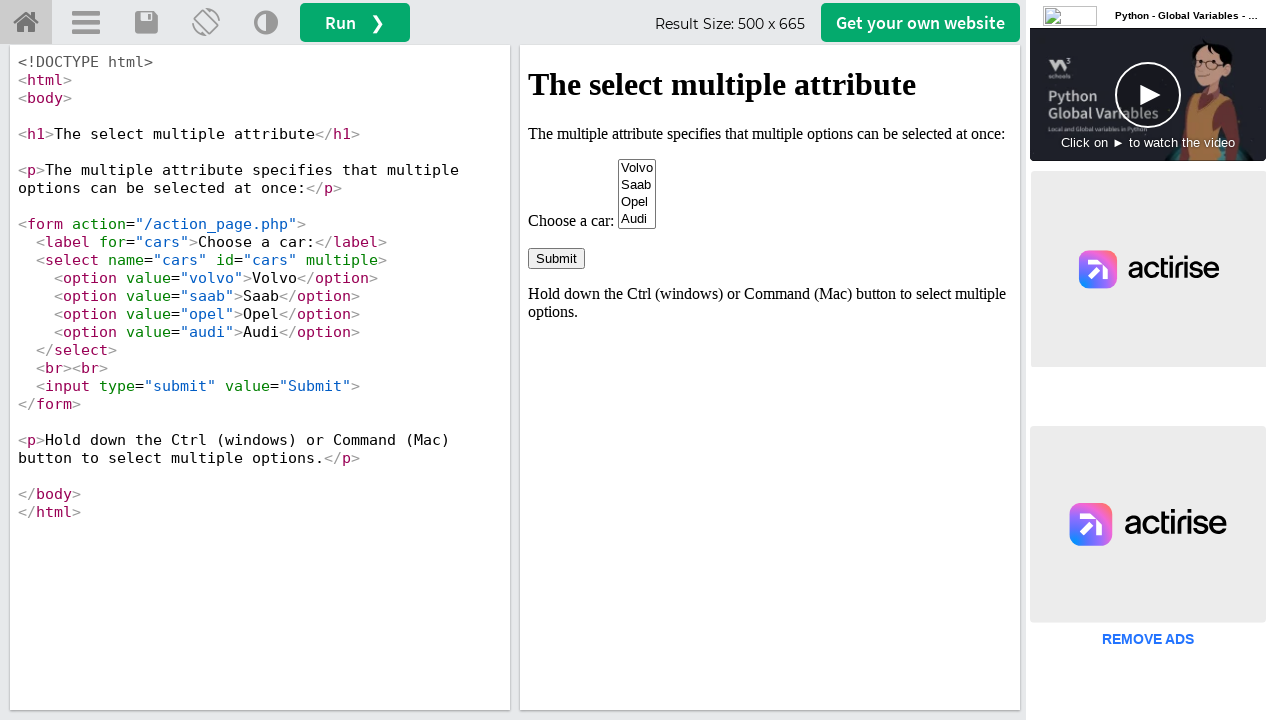

Selected 'Volvo' from the dropdown on iframe[id='iframeResult'] >> internal:control=enter-frame >> select[name='cars']
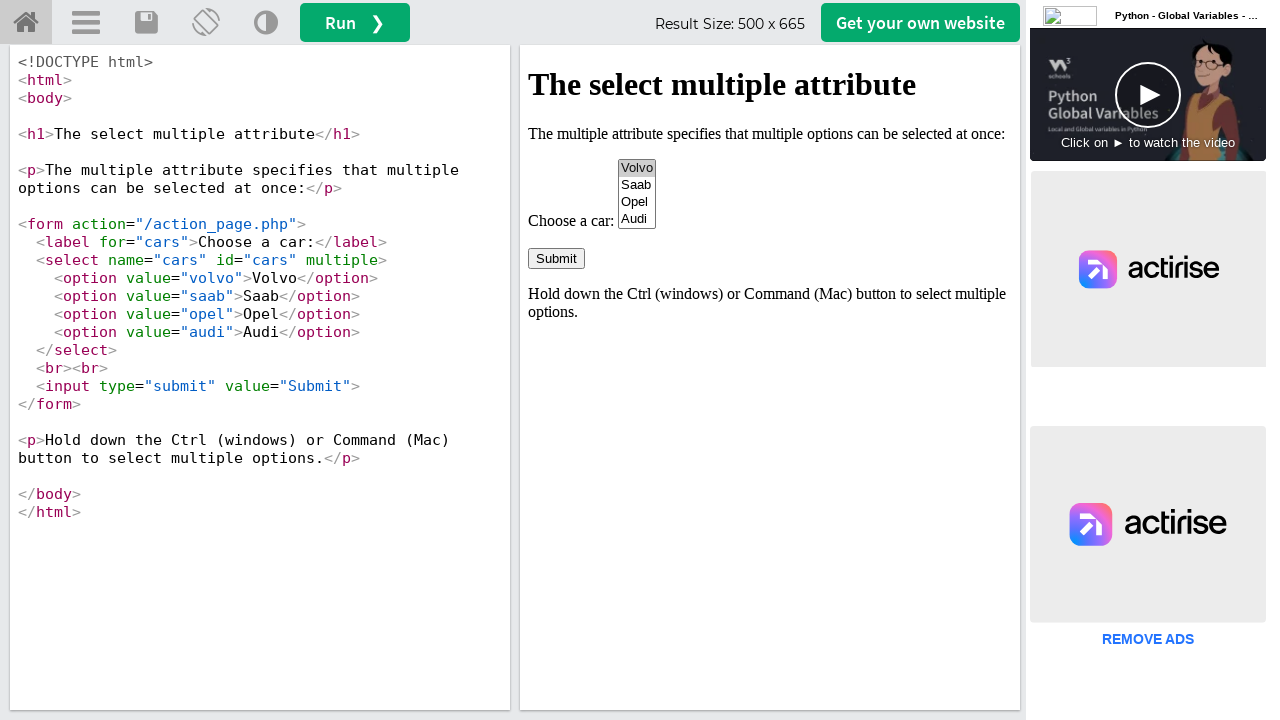

Waited 2000ms
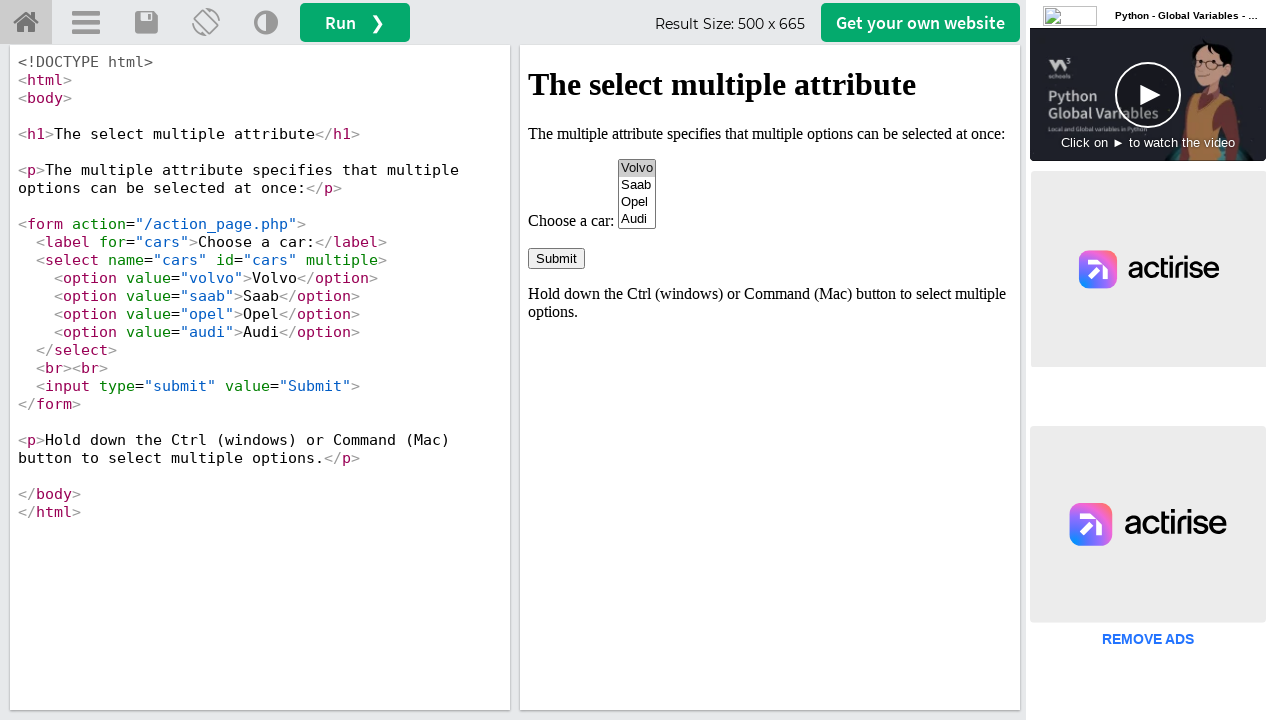

Selected 'Volvo' and 'Saab' from the dropdown on iframe[id='iframeResult'] >> internal:control=enter-frame >> select[name='cars']
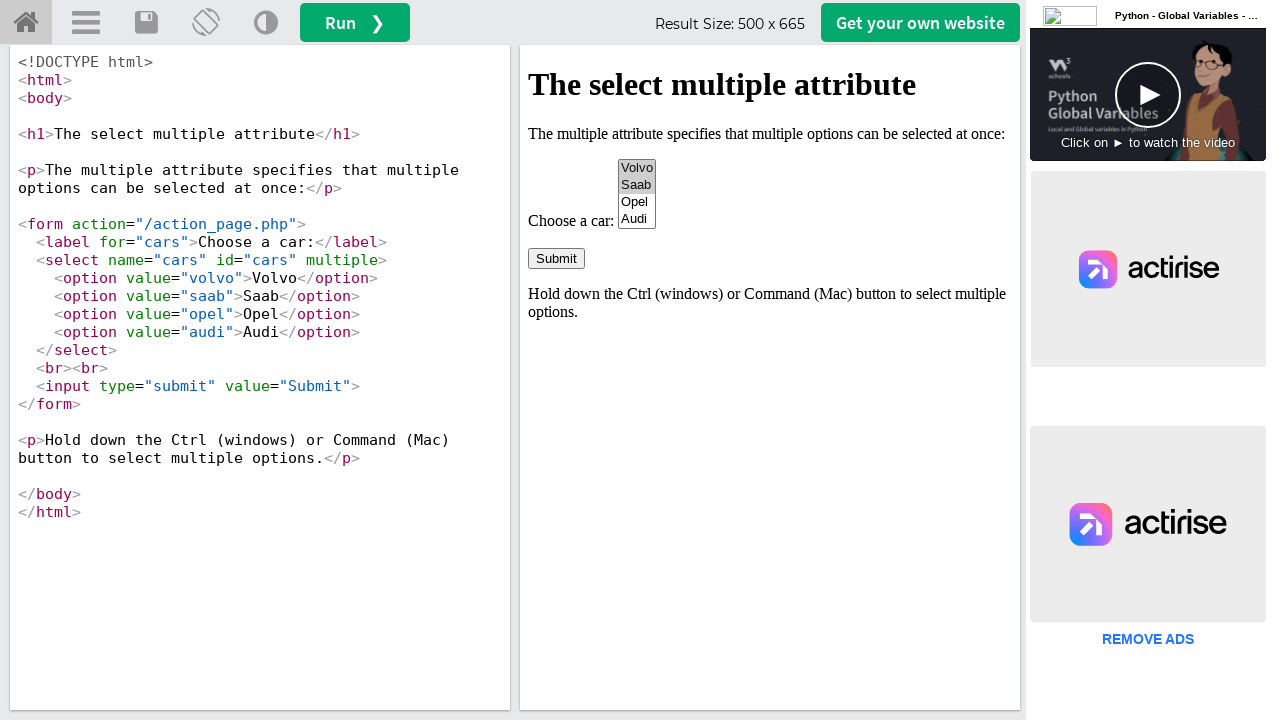

Waited 2000ms
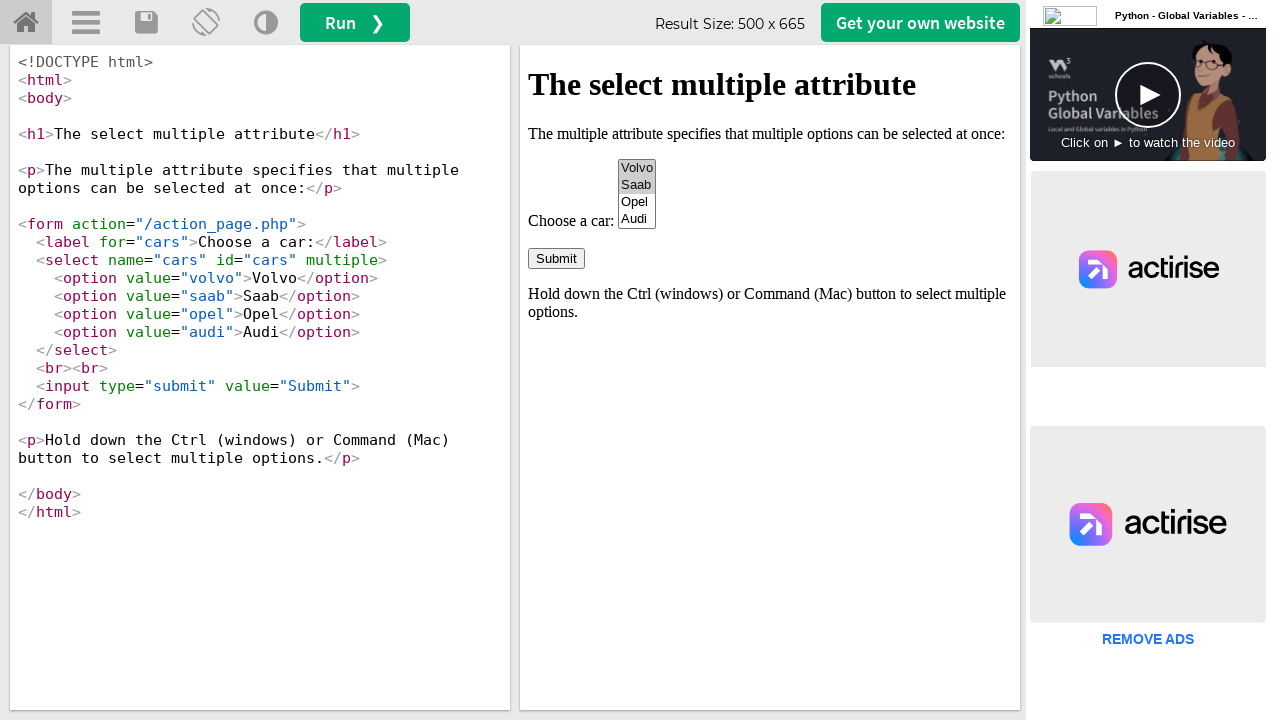

Selected 'Volvo', 'Saab', and 'Opel' from the dropdown on iframe[id='iframeResult'] >> internal:control=enter-frame >> select[name='cars']
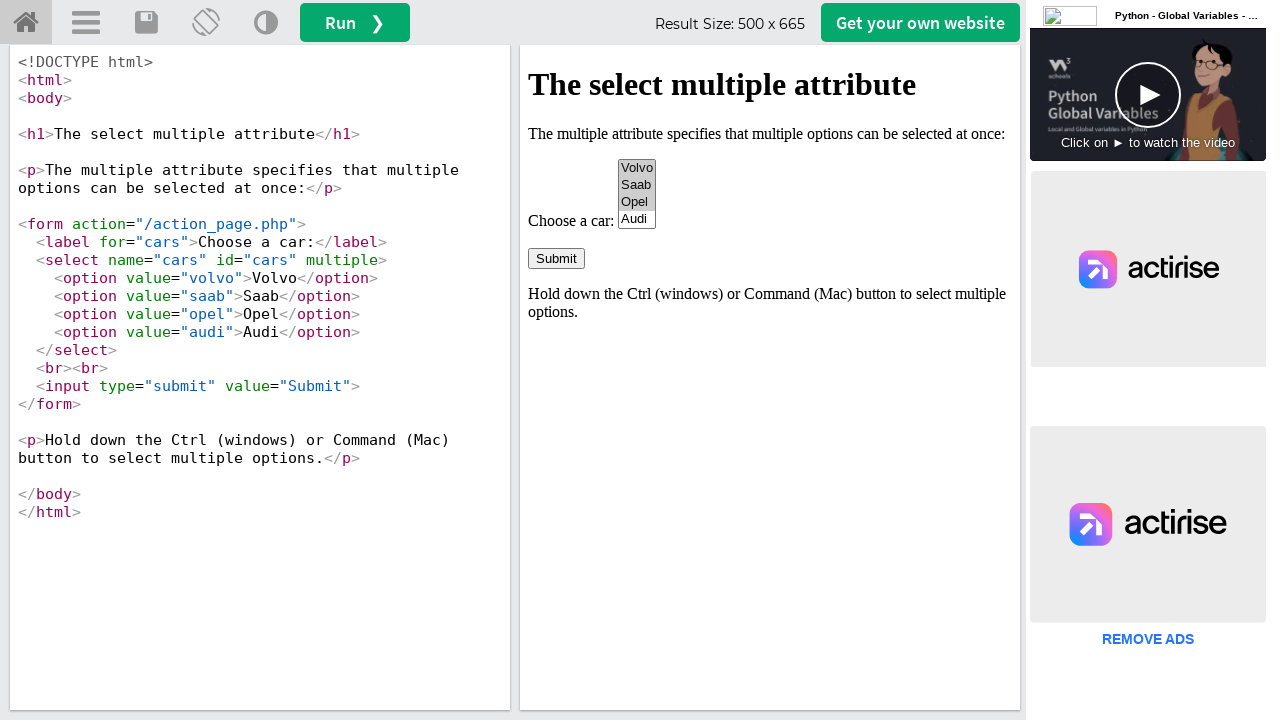

Waited 2000ms
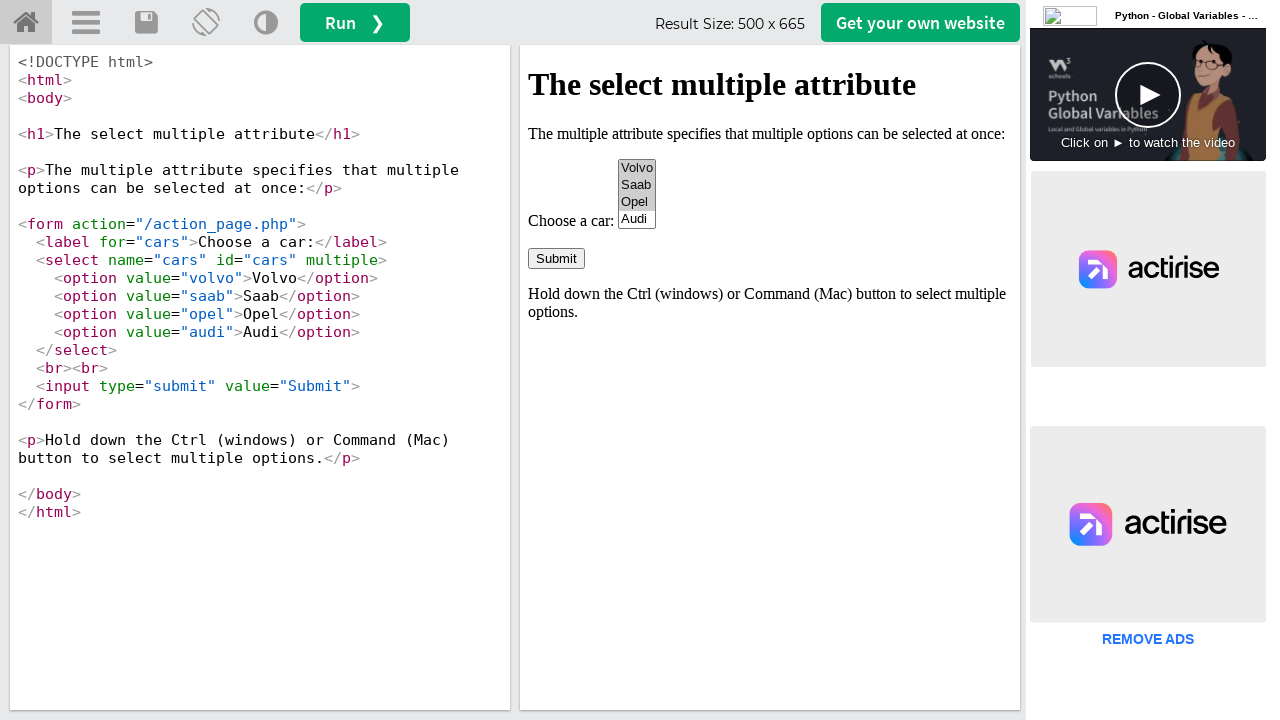

Selected 'Volvo', 'Saab', 'Opel', and 'Audi' from the dropdown on iframe[id='iframeResult'] >> internal:control=enter-frame >> select[name='cars']
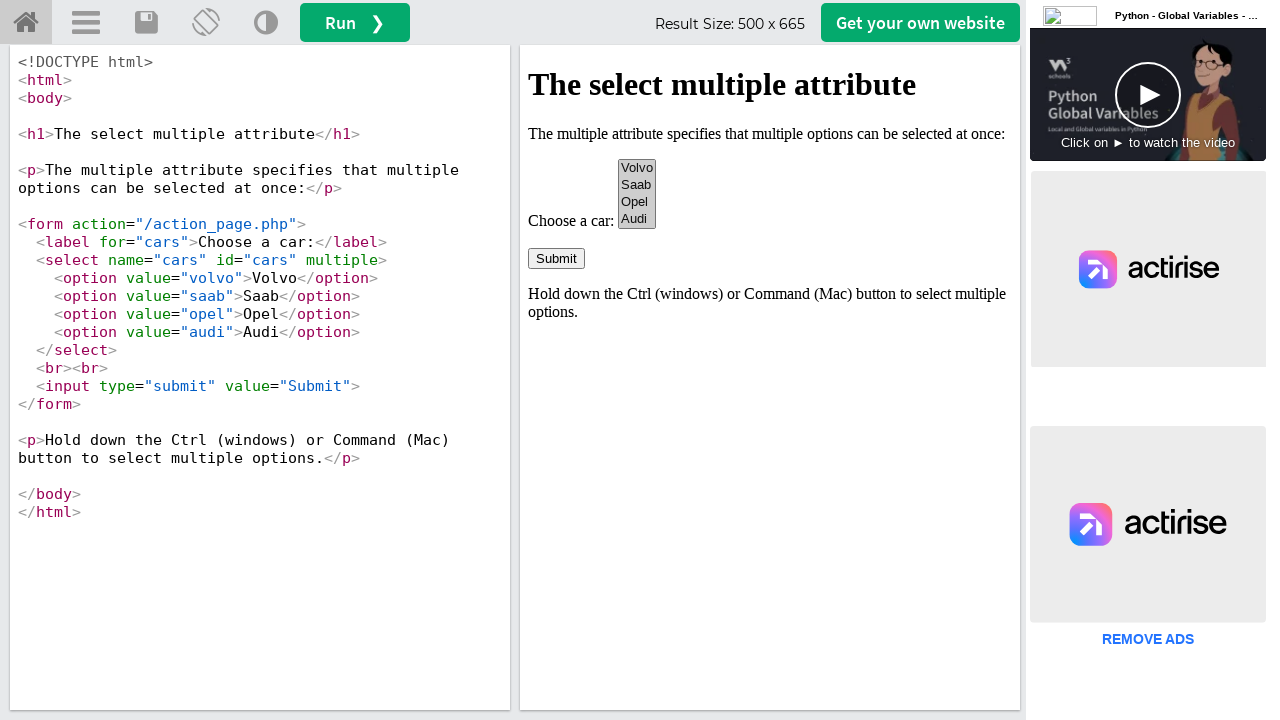

Waited 2000ms
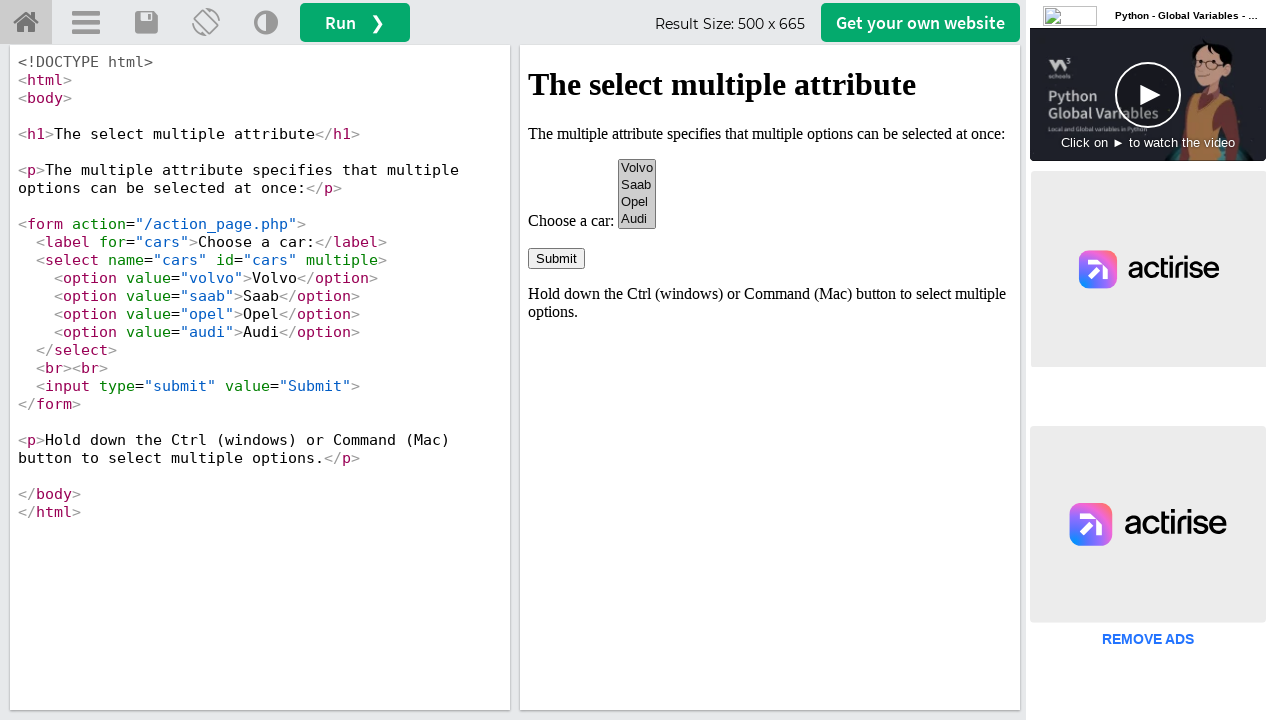

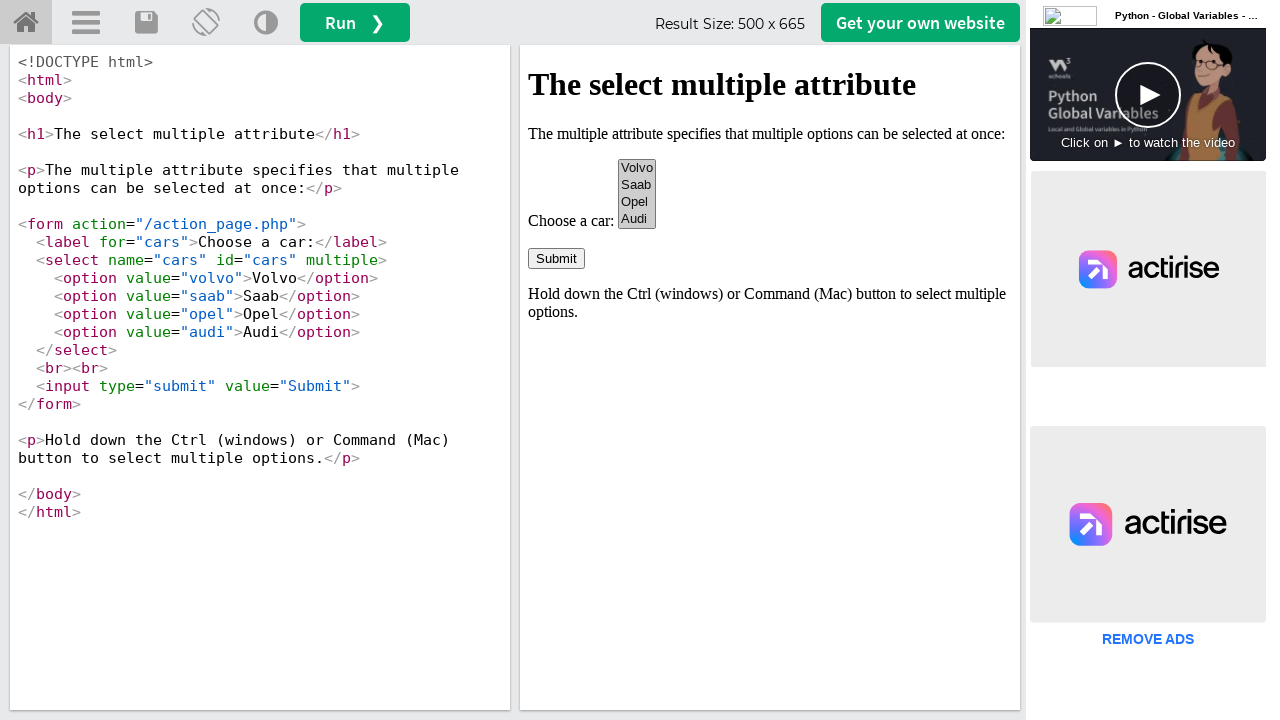